Tests data persistence by creating todos, checking one, and reloading the page

Starting URL: https://demo.playwright.dev/todomvc

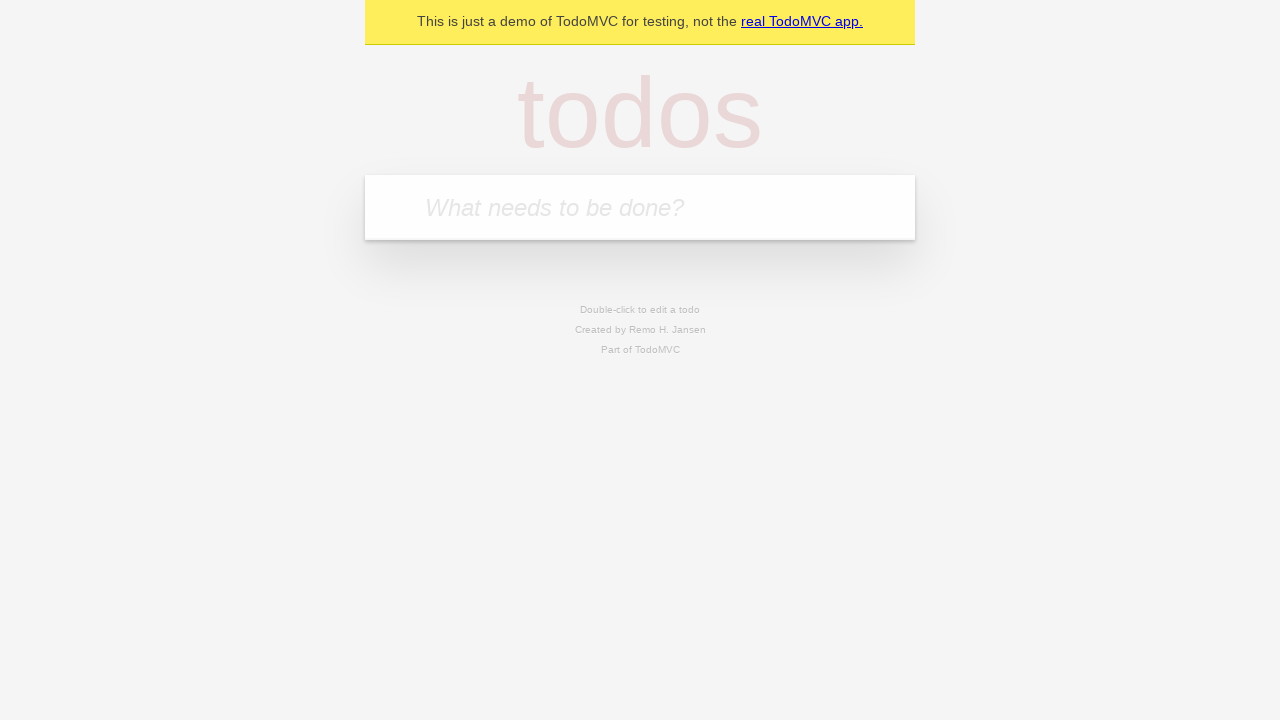

Located the 'What needs to be done?' input field
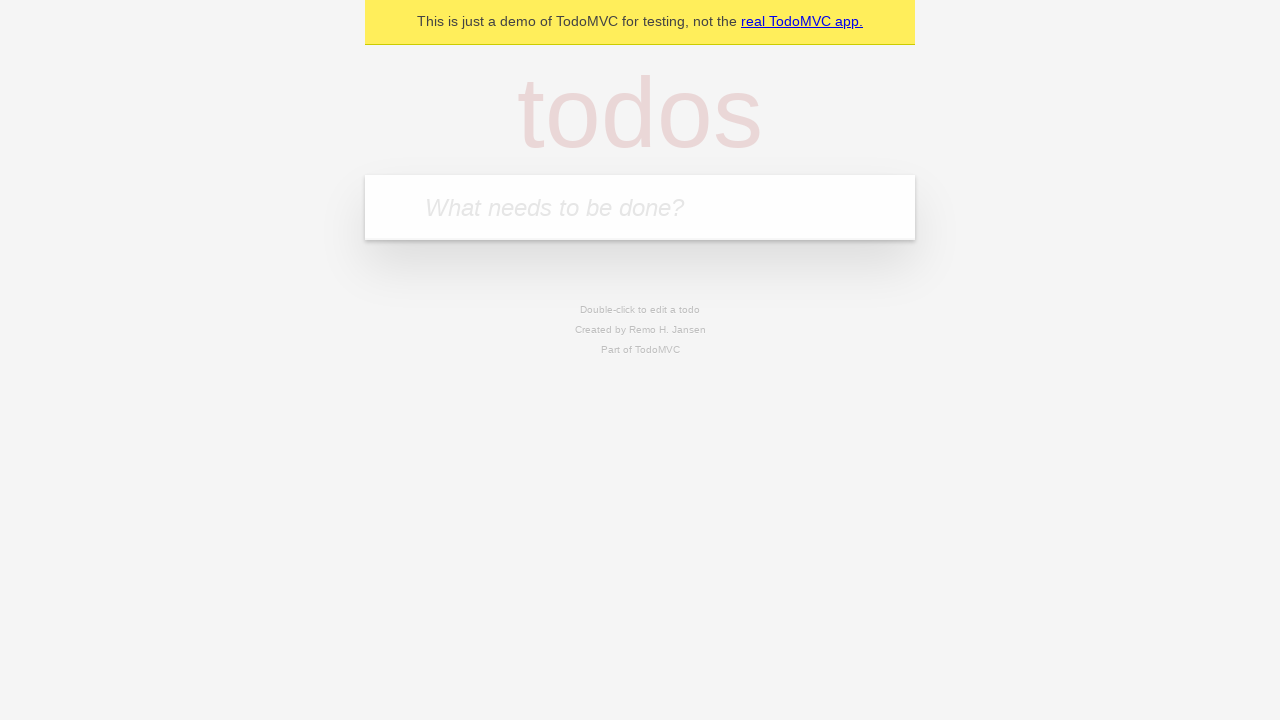

Filled first todo with 'buy some cheese' on internal:attr=[placeholder="What needs to be done?"i]
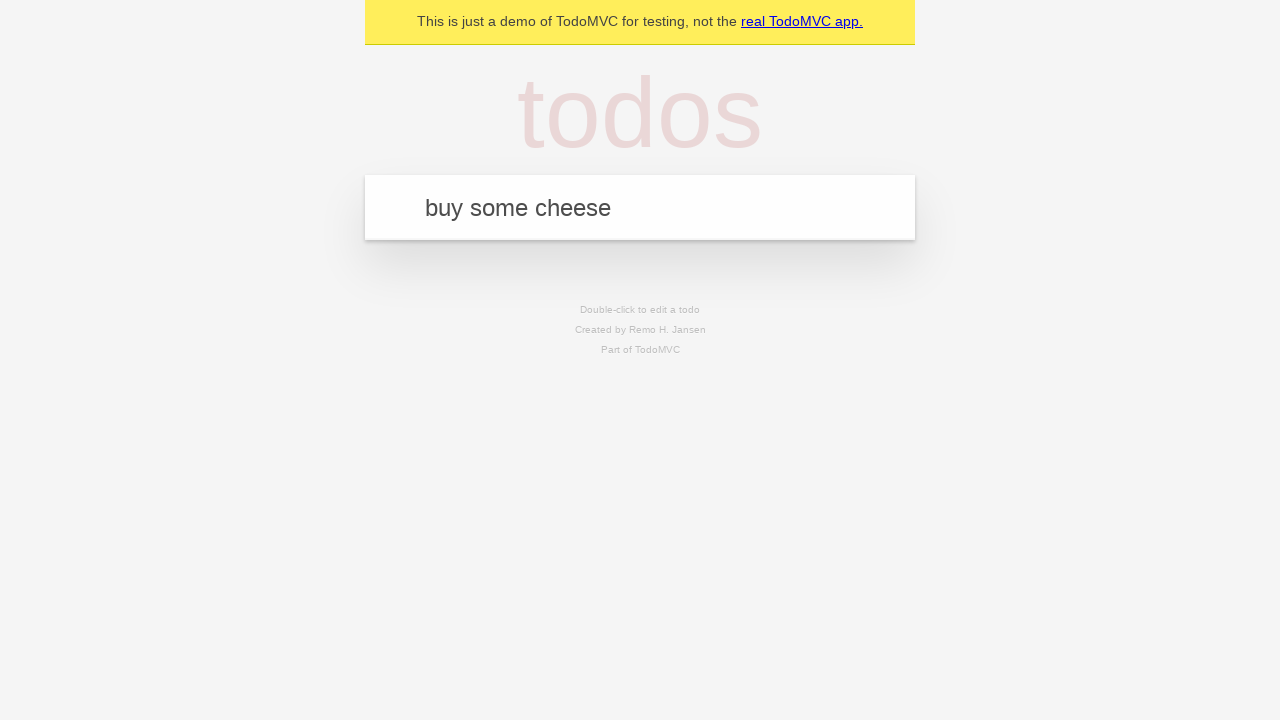

Pressed Enter to create first todo on internal:attr=[placeholder="What needs to be done?"i]
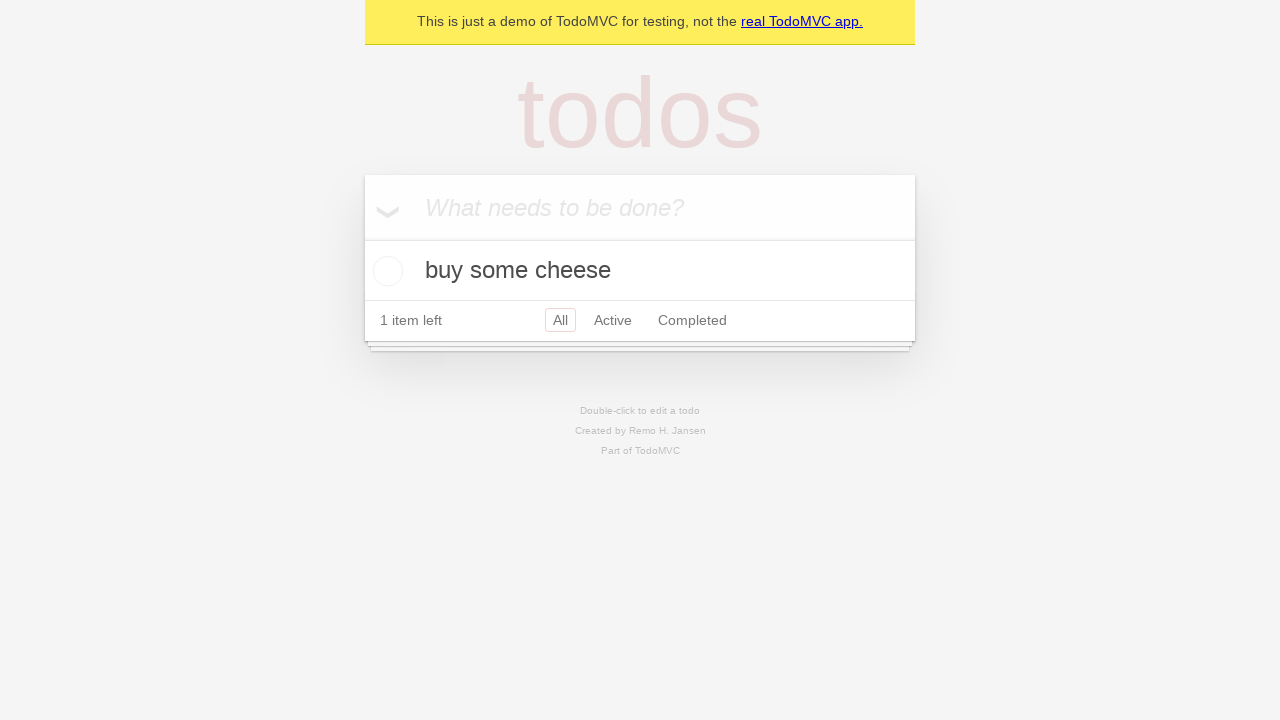

Filled second todo with 'feed the cat' on internal:attr=[placeholder="What needs to be done?"i]
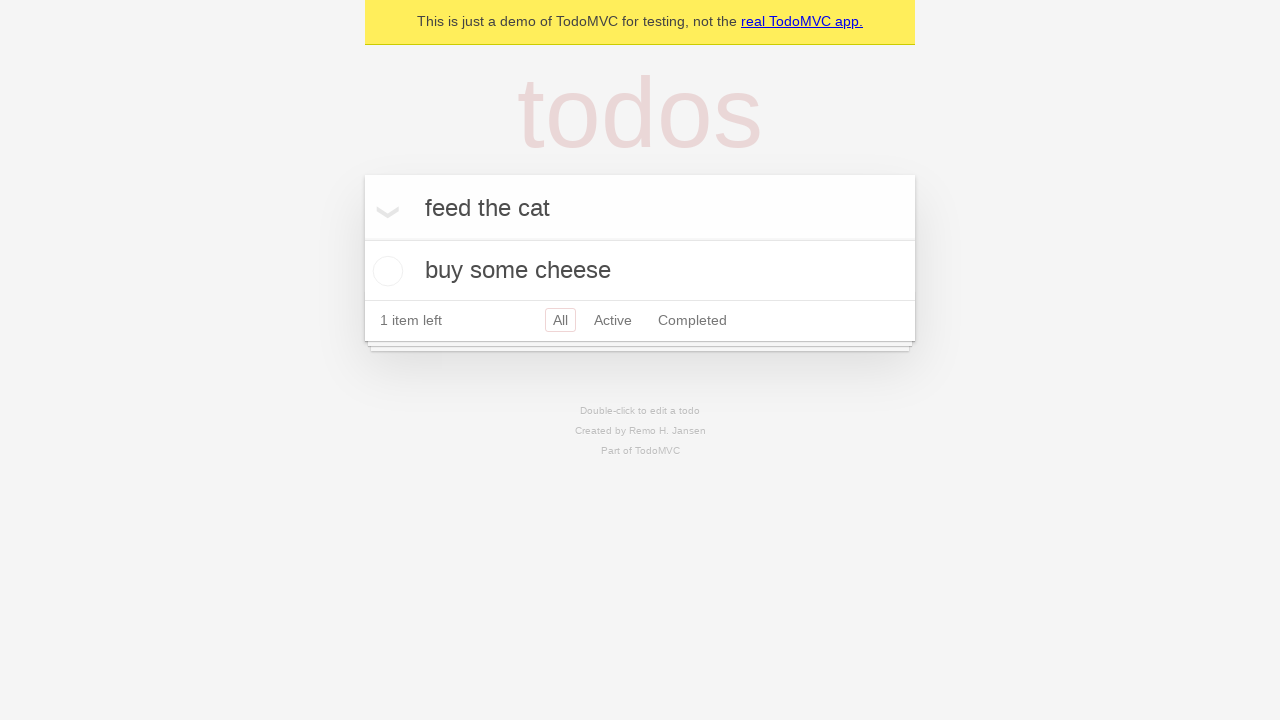

Pressed Enter to create second todo on internal:attr=[placeholder="What needs to be done?"i]
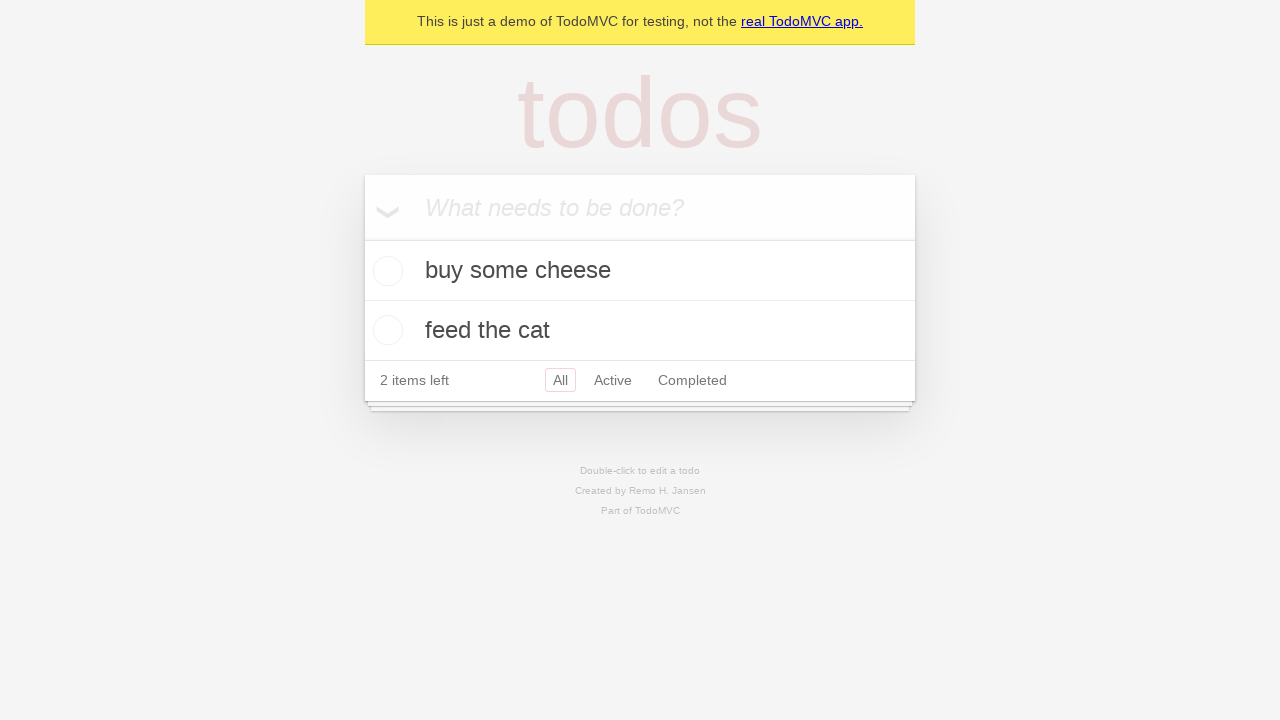

Located checkbox for first todo item
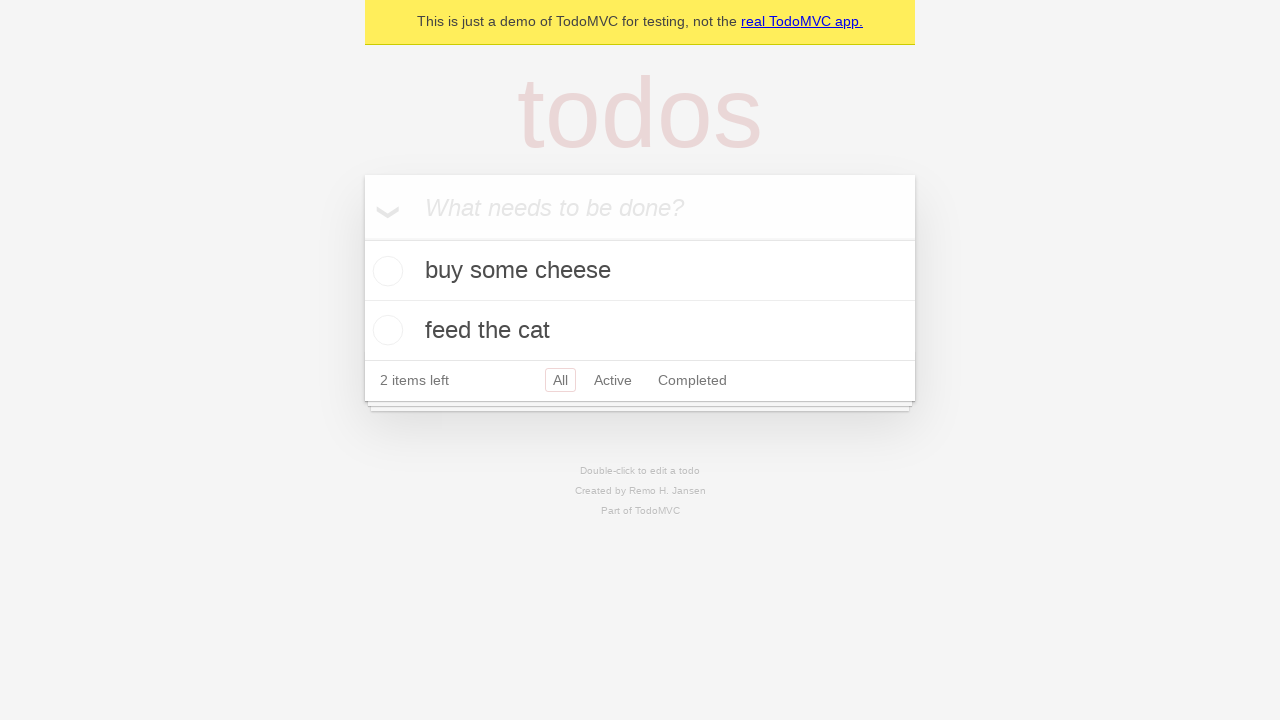

Checked the first todo item at (385, 271) on internal:testid=[data-testid="todo-item"s] >> nth=0 >> internal:role=checkbox
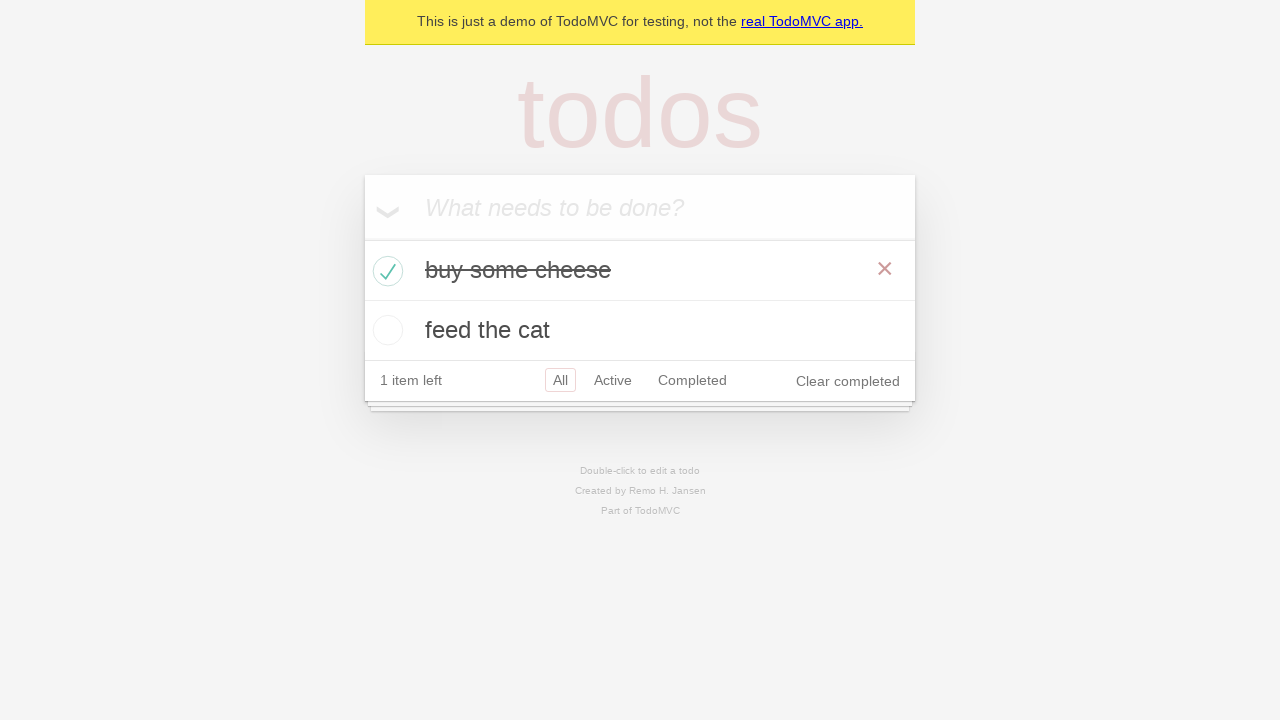

Reloaded the page to test data persistence
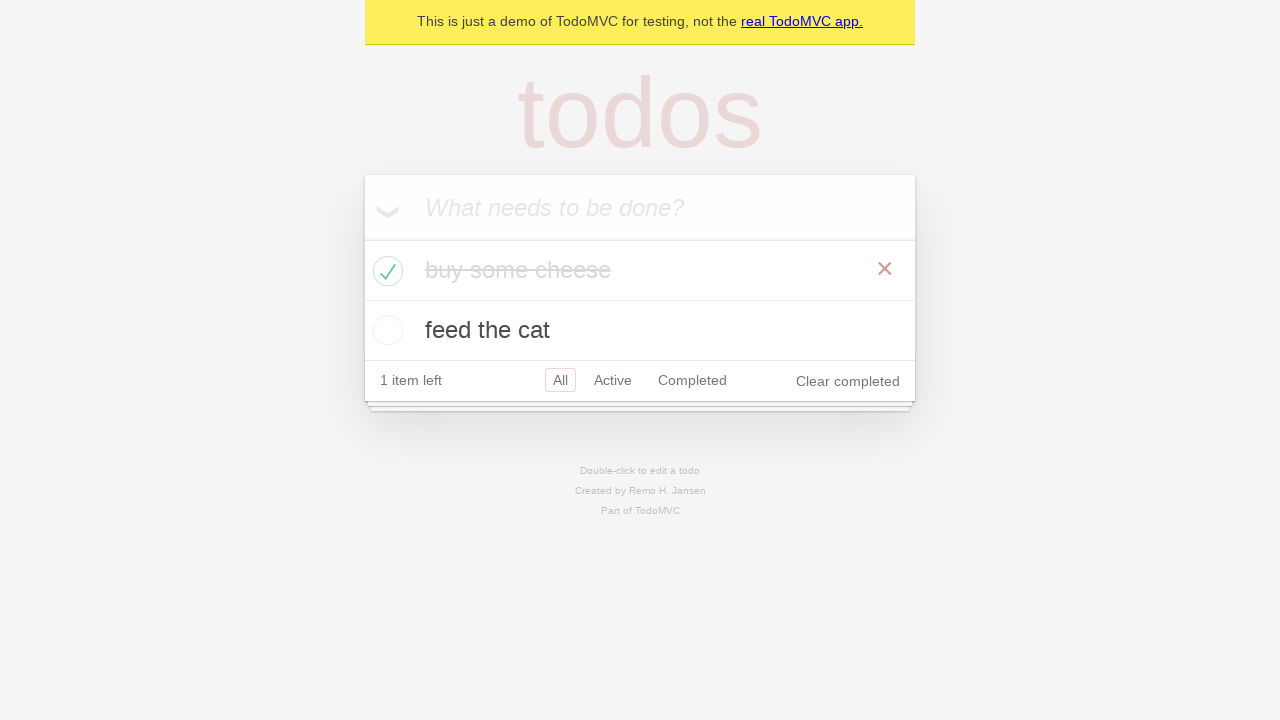

Waited for todo items to load after page reload
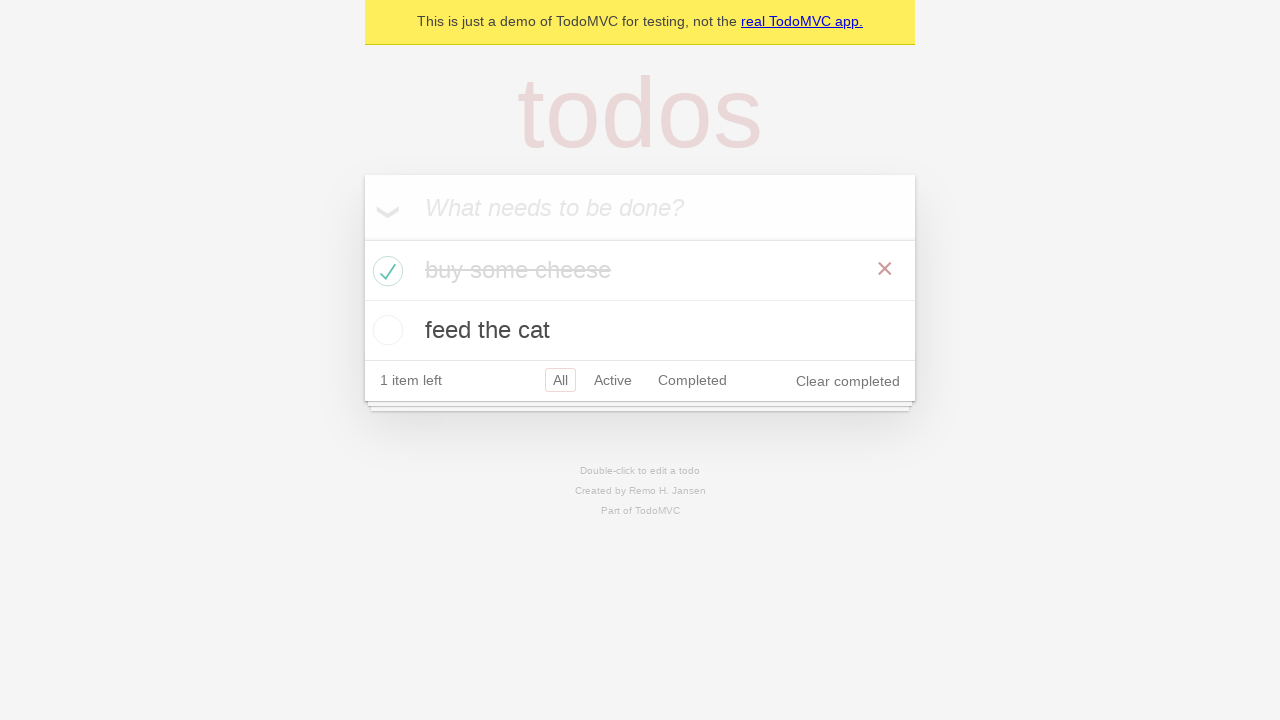

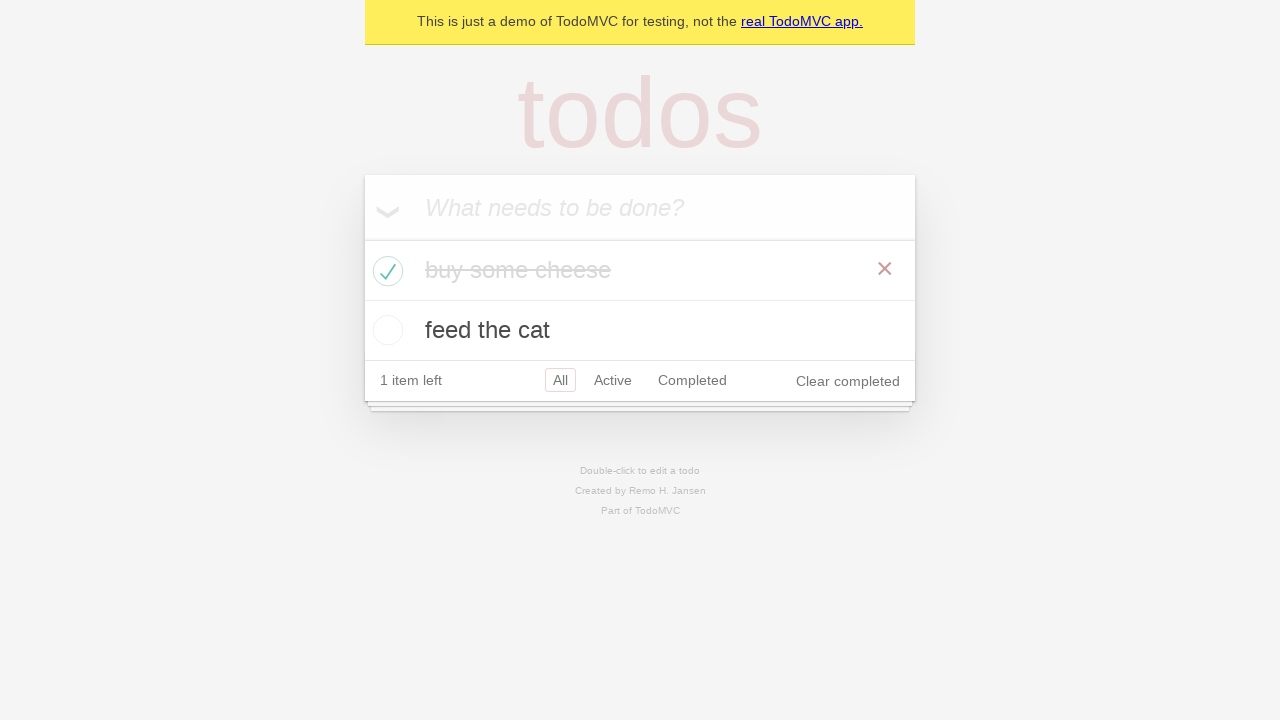